Tests handling of a JavaScript prompt dialog by triggering it, entering text, and accepting it

Starting URL: https://the-internet.herokuapp.com/javascript_alerts

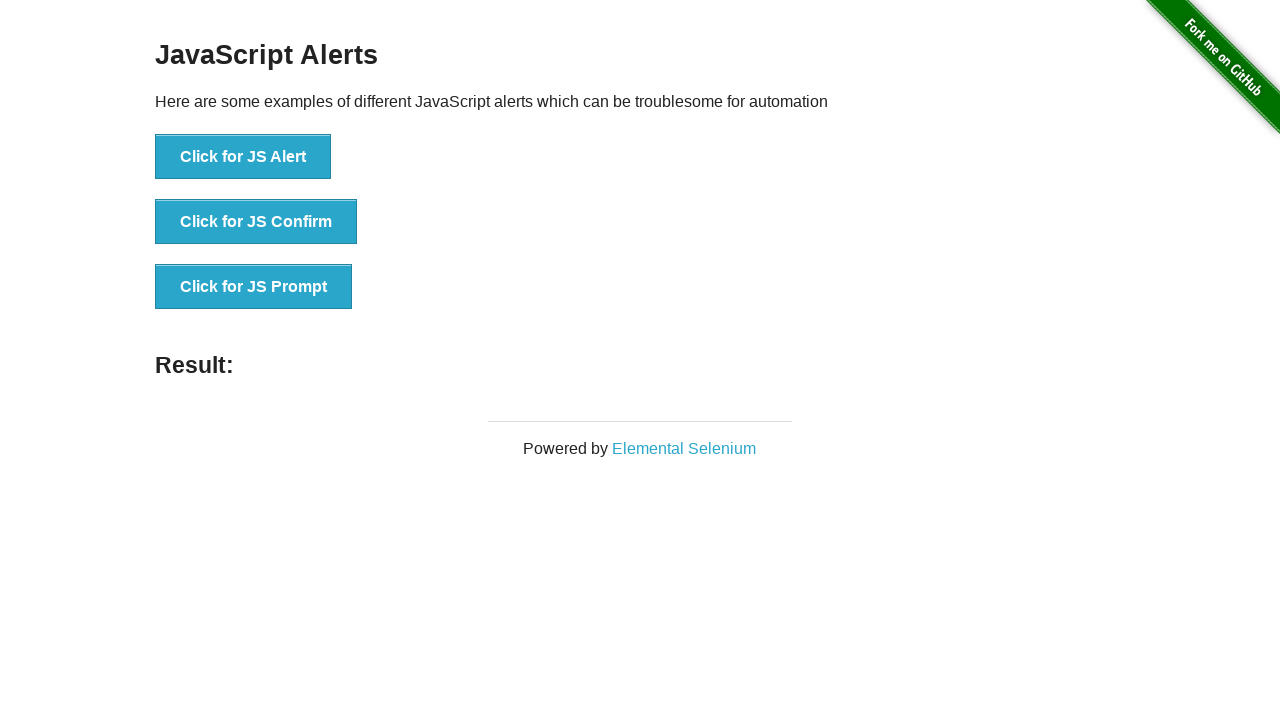

Set up dialog handler to accept prompt with text 'test'
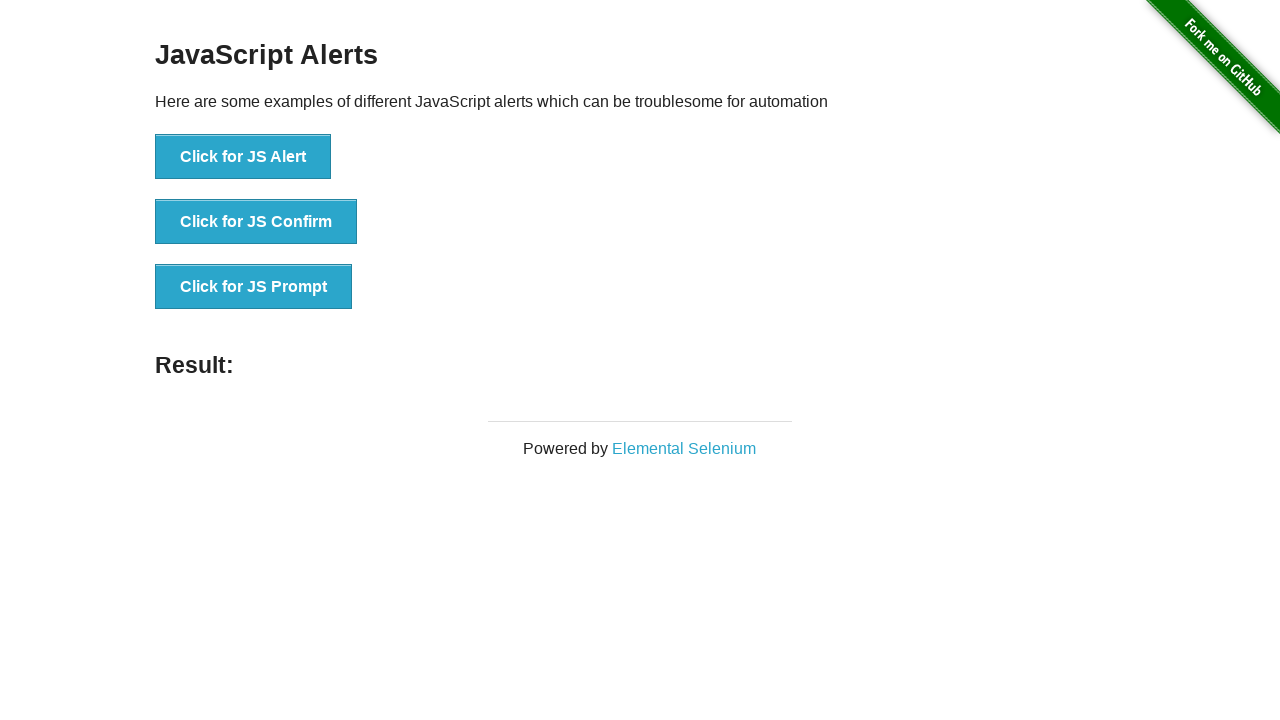

Clicked button to trigger JavaScript prompt dialog at (254, 287) on button[onclick*='jsPrompt']
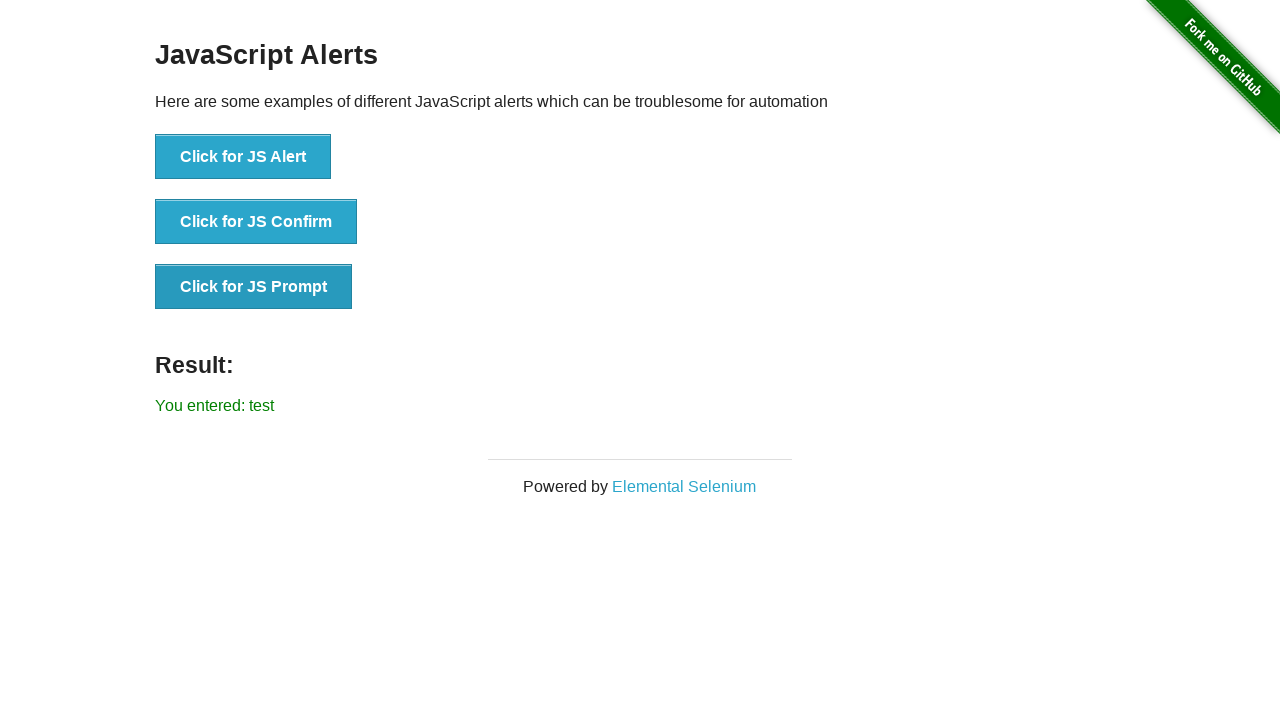

Verified result message displays 'You entered: test'
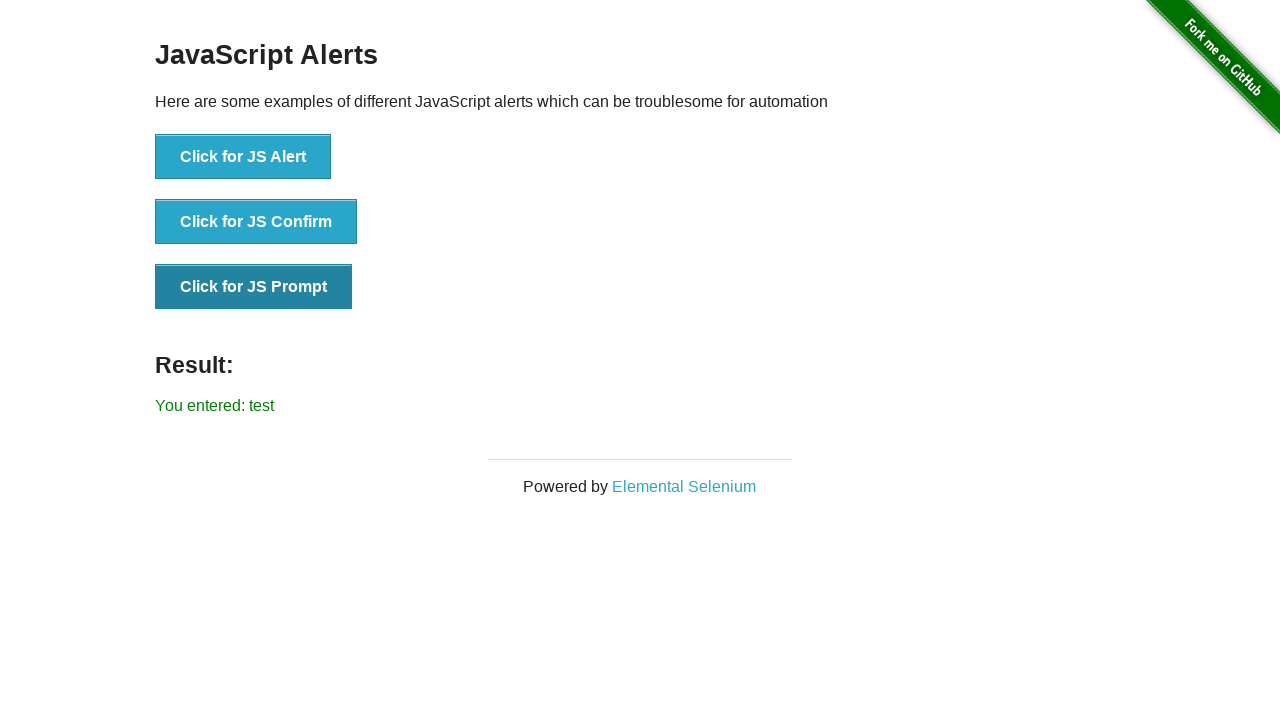

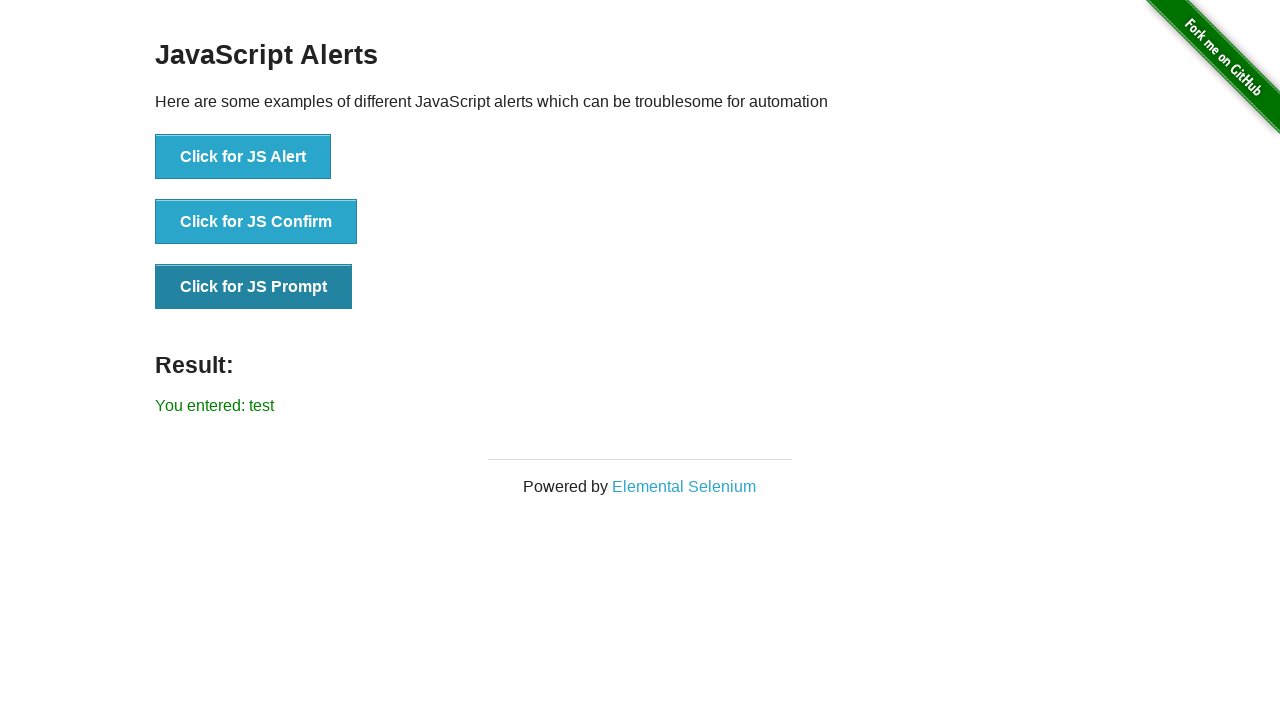